Searches for a specific item by navigating through pagination and finds its price

Starting URL: https://rahulshettyacademy.com/seleniumPractise/#/offers

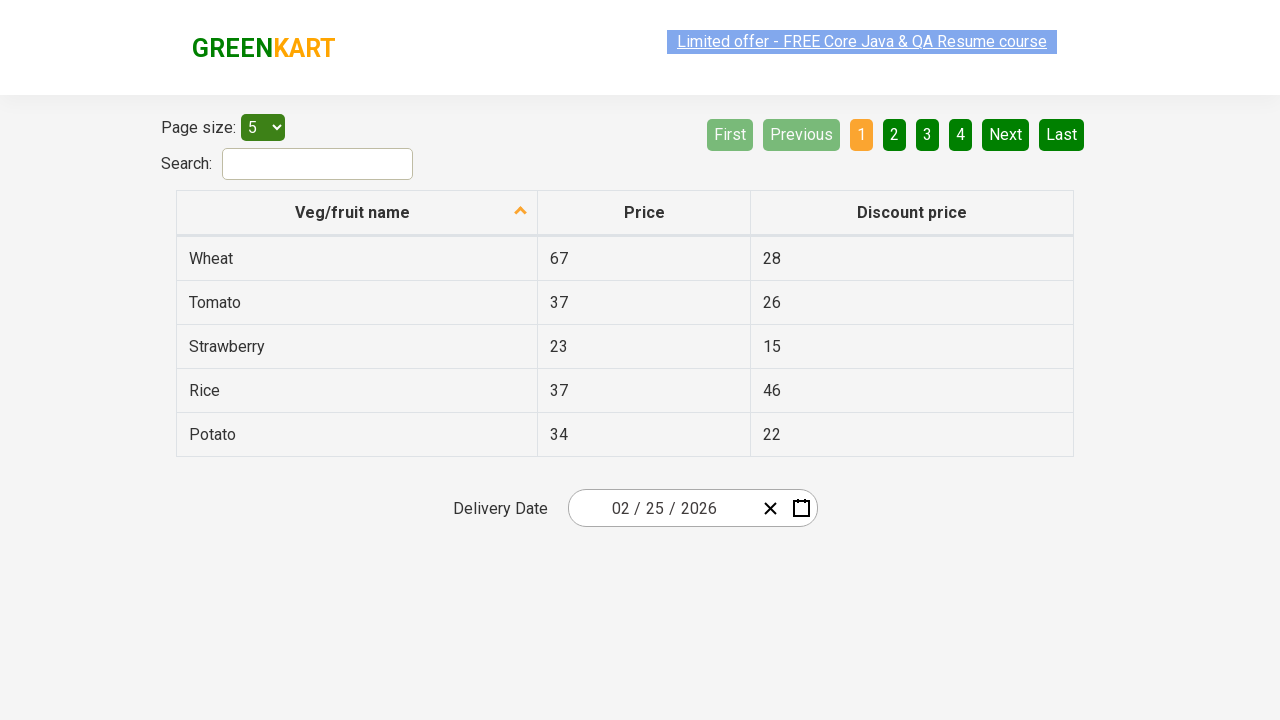

Located all product name cells on current page
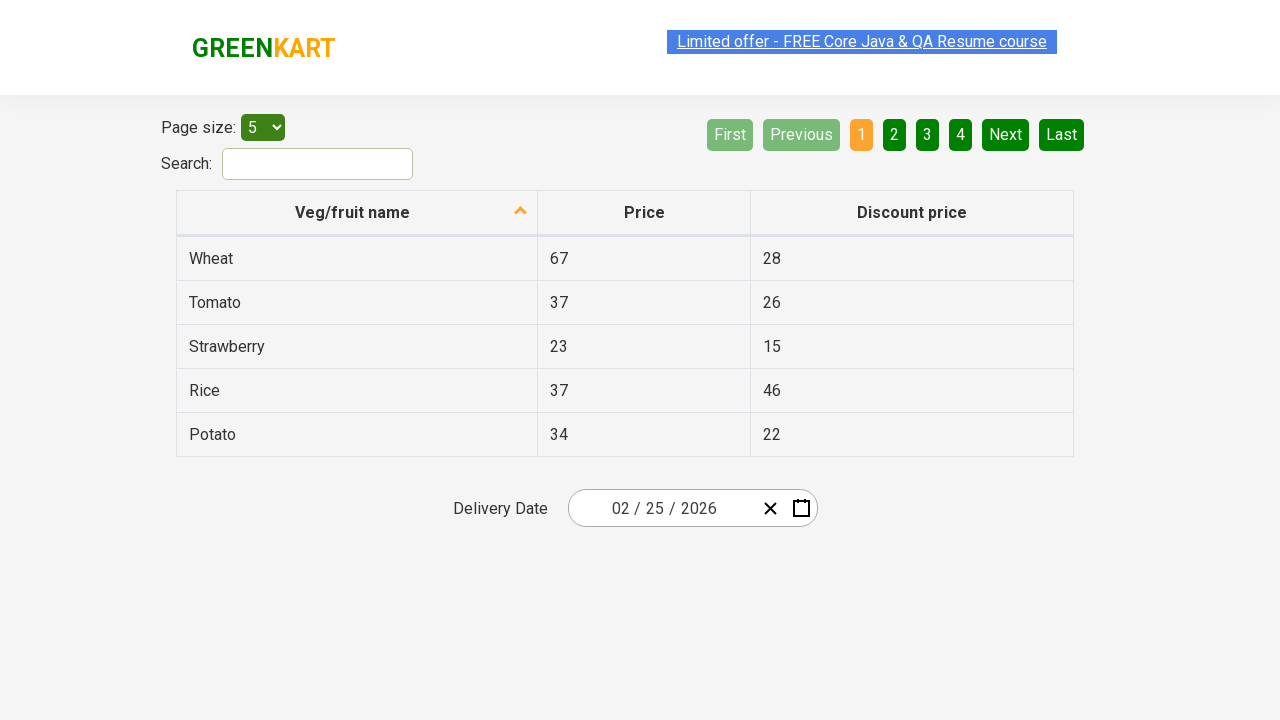

Located Next page button
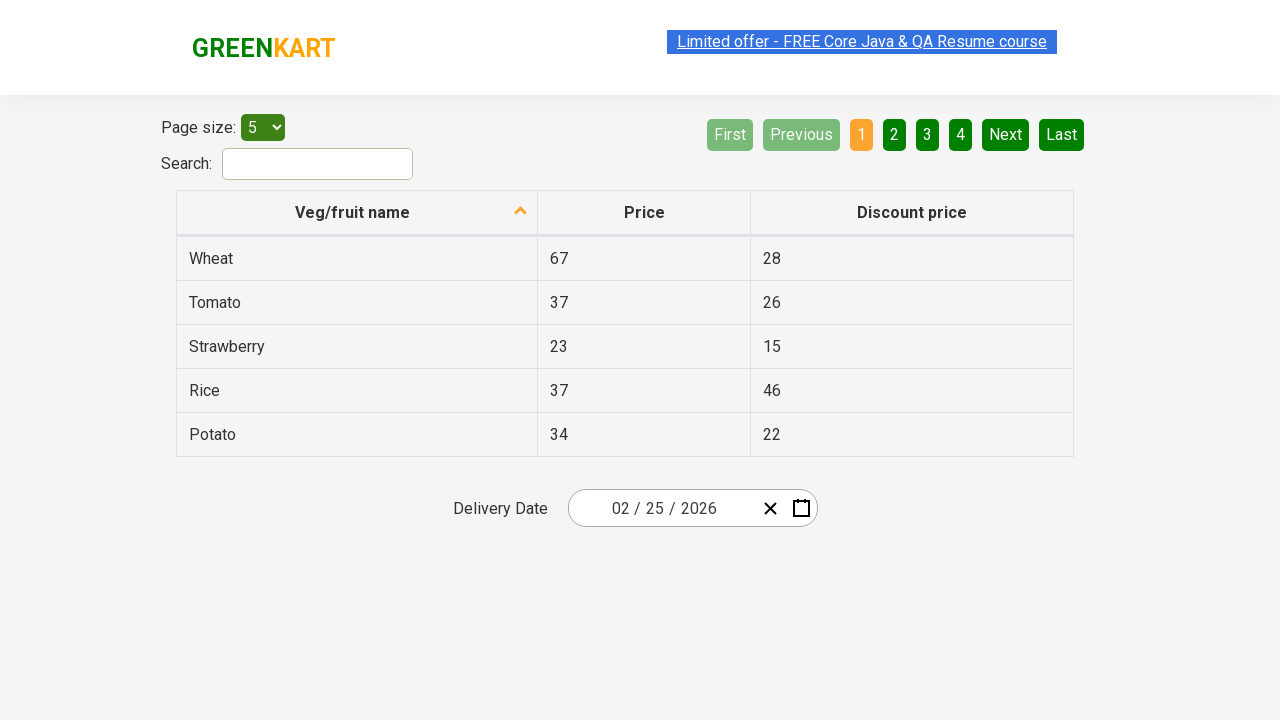

Clicked Next button to navigate to next page at (1006, 134) on xpath=//a[@aria-label='Next']
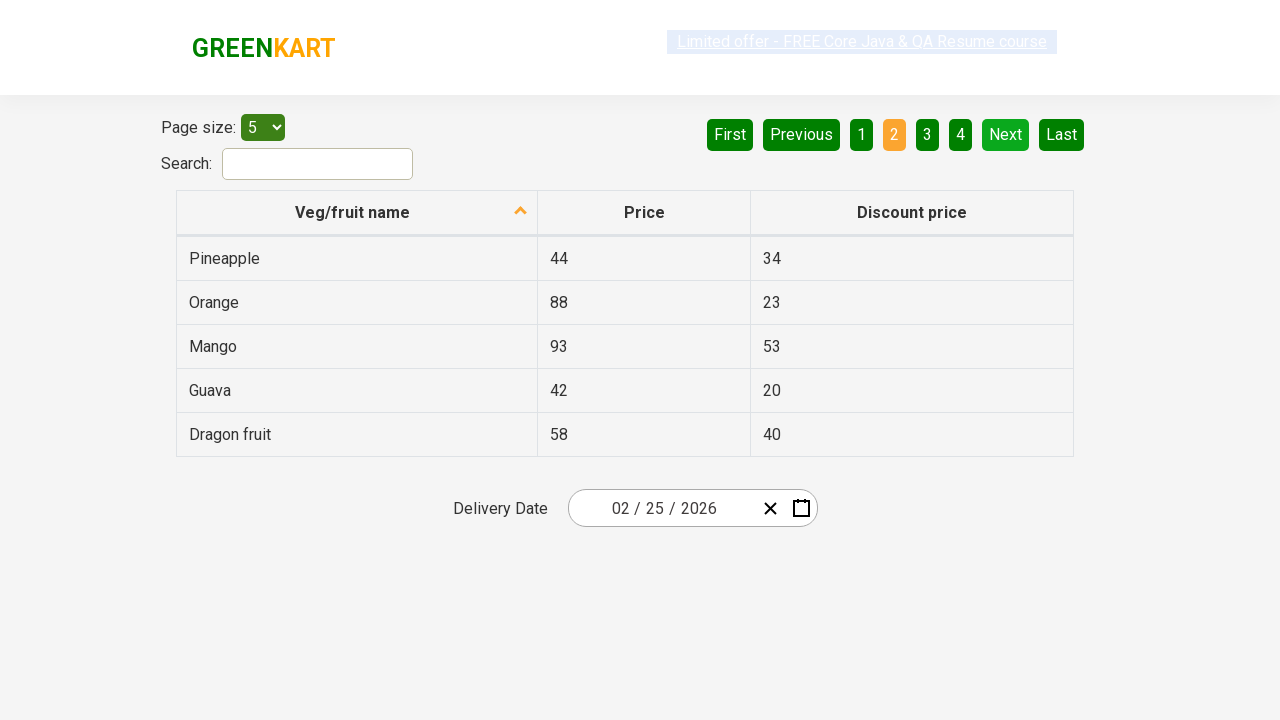

Waited for next page to load completely
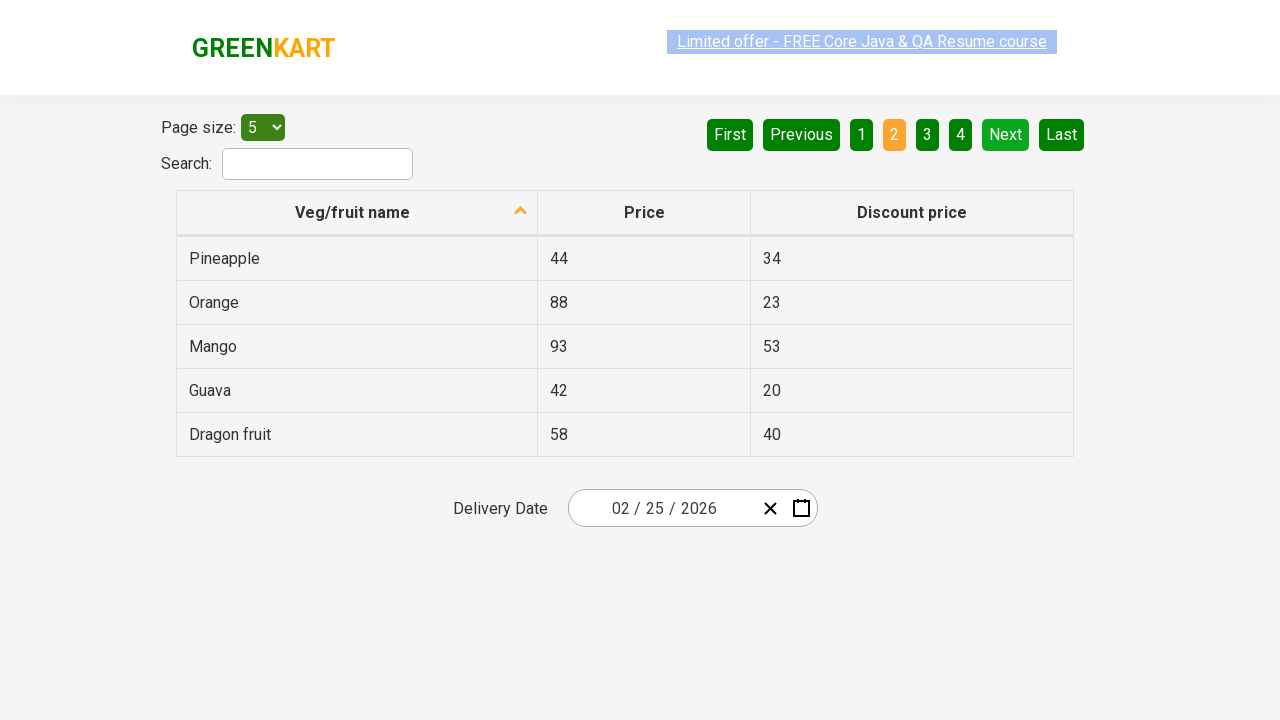

Located all product name cells on current page
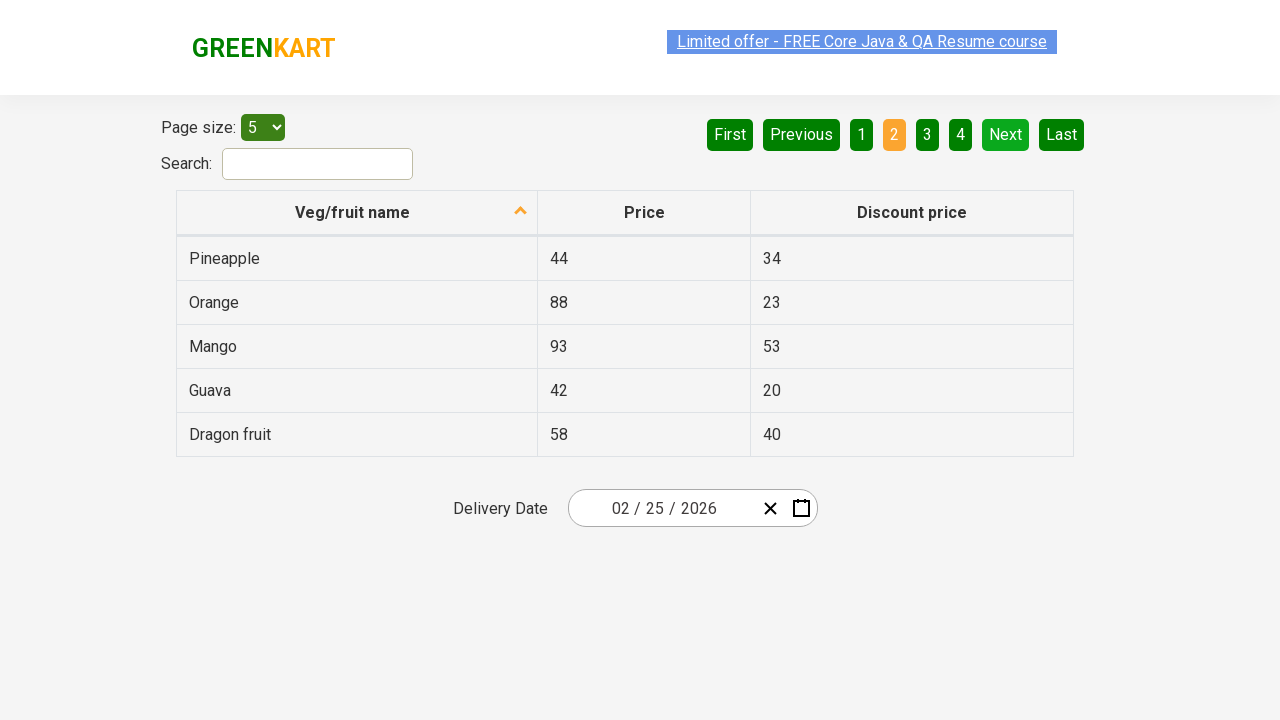

Located Next page button
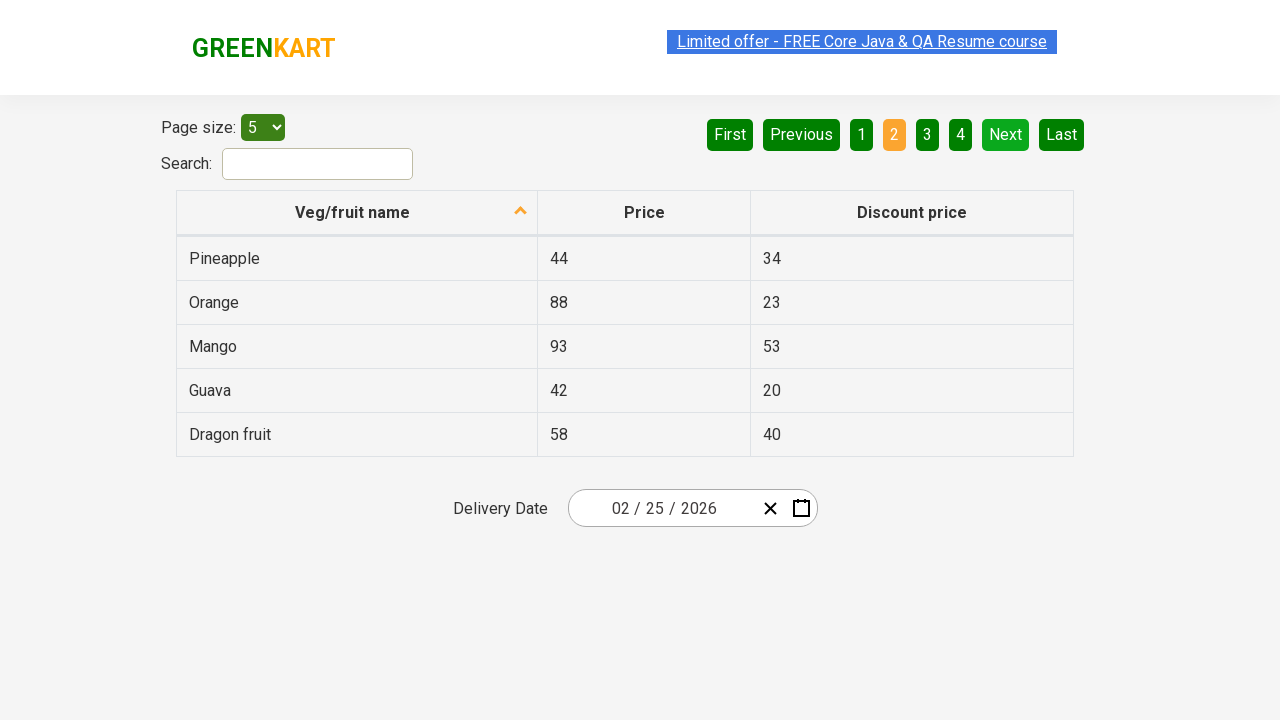

Clicked Next button to navigate to next page at (1006, 134) on xpath=//a[@aria-label='Next']
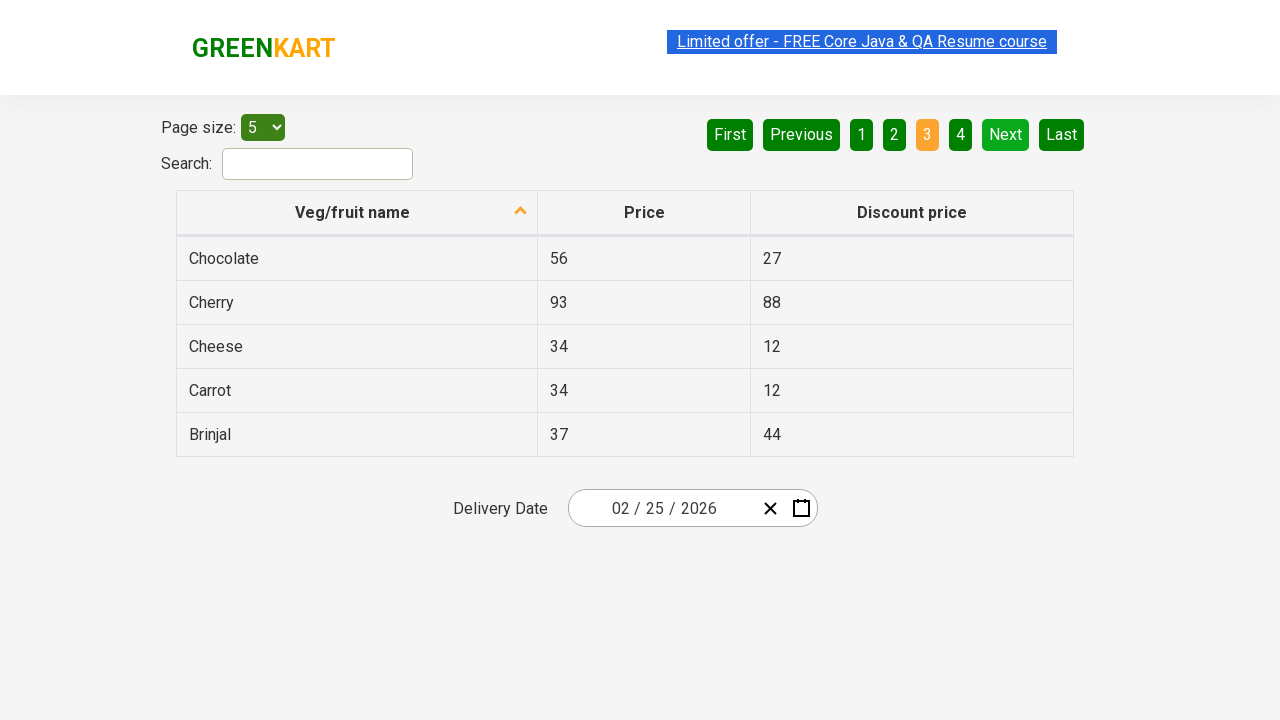

Waited for next page to load completely
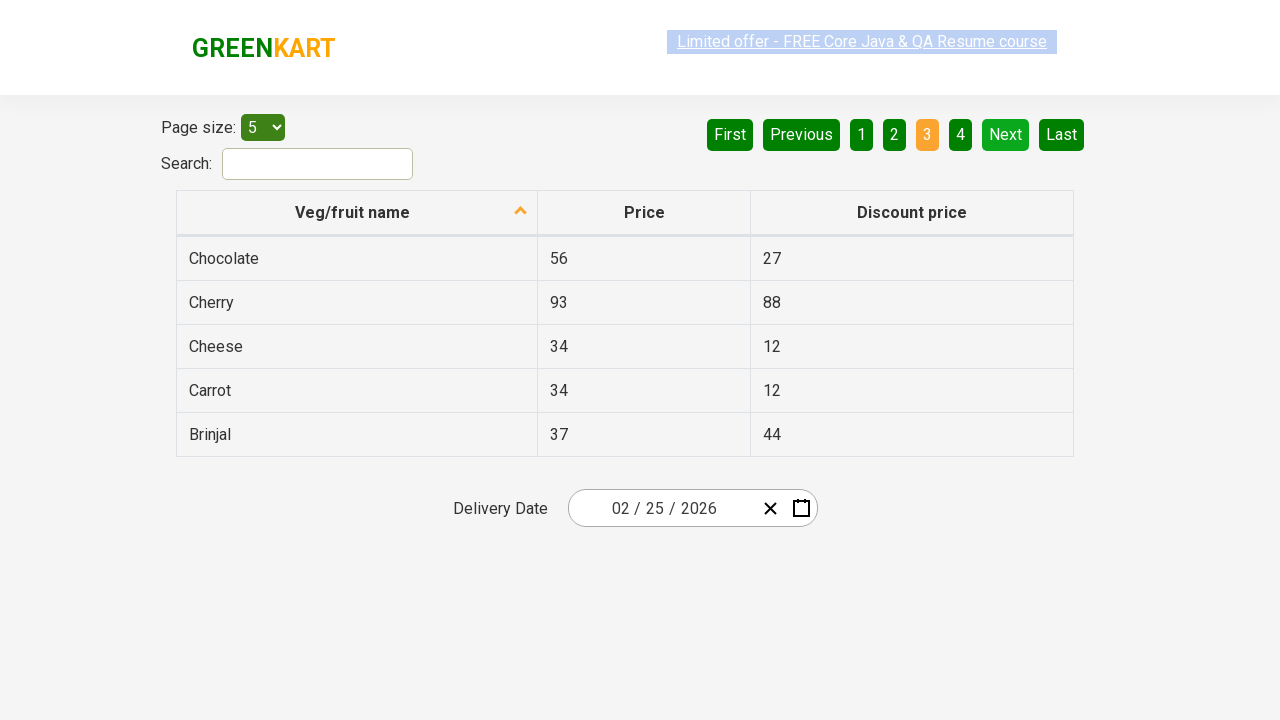

Located all product name cells on current page
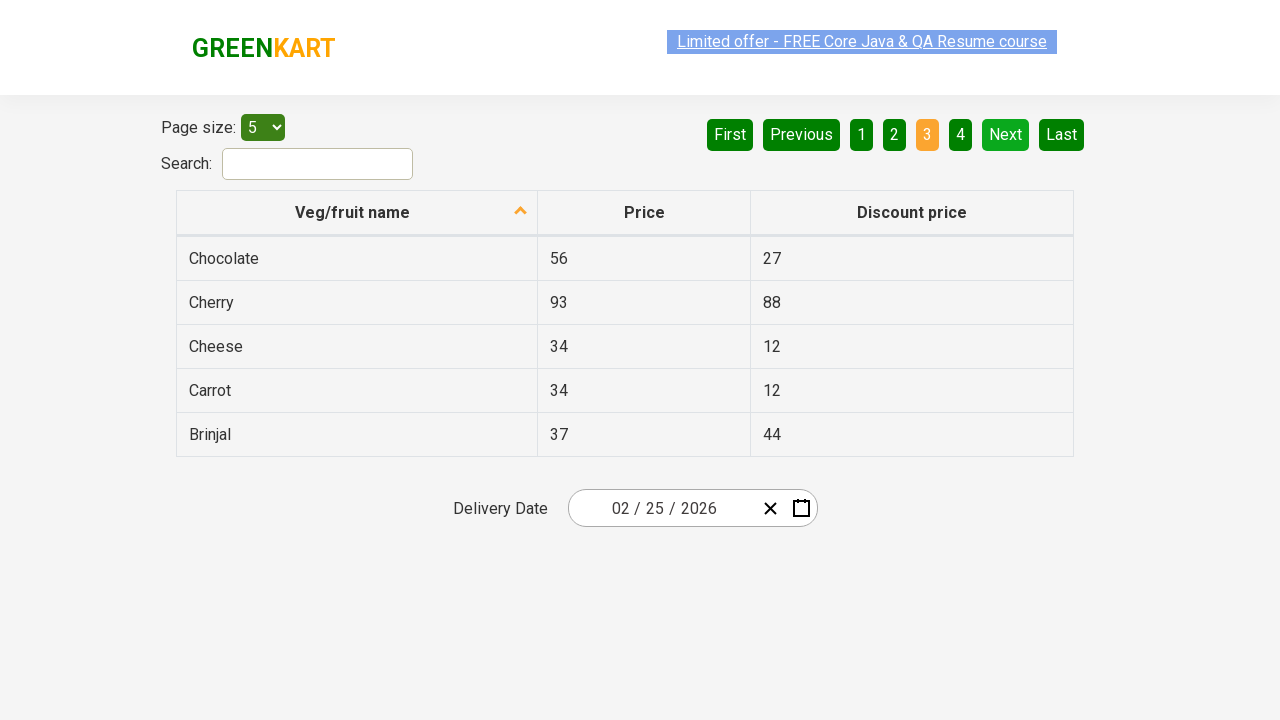

Located price cell for Chocolate product
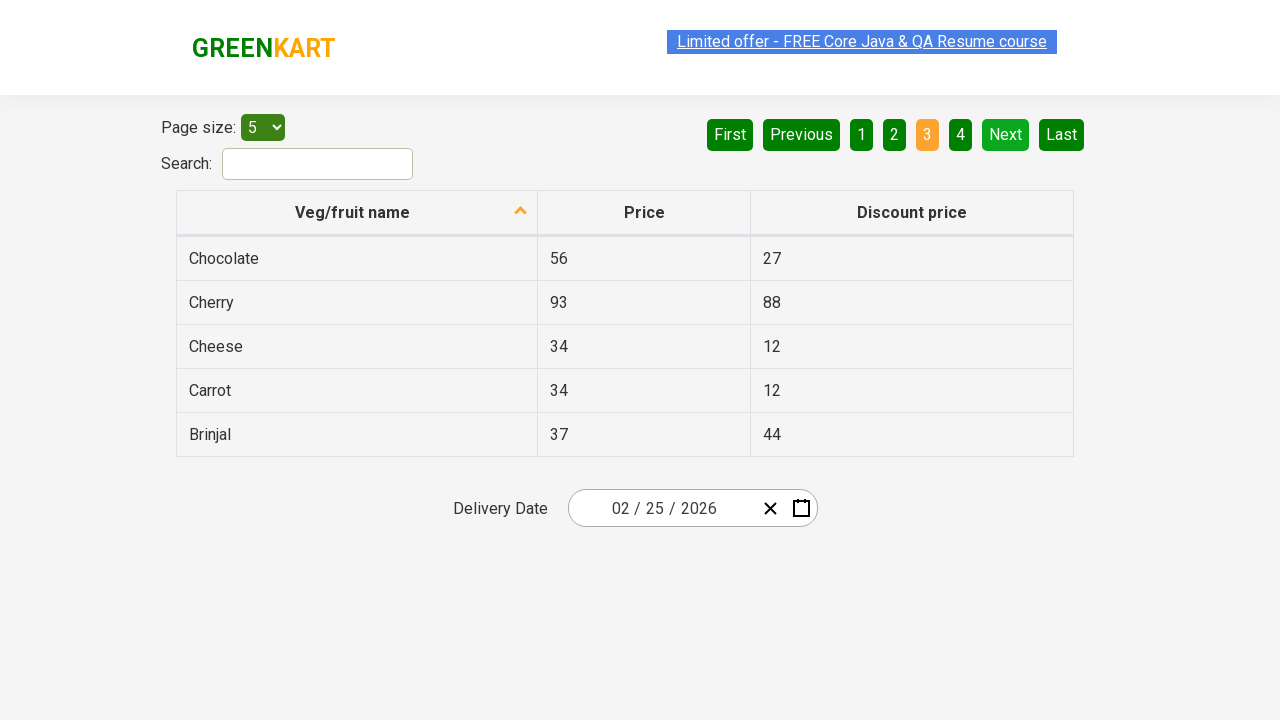

Retrieved price of Chocolate: 56
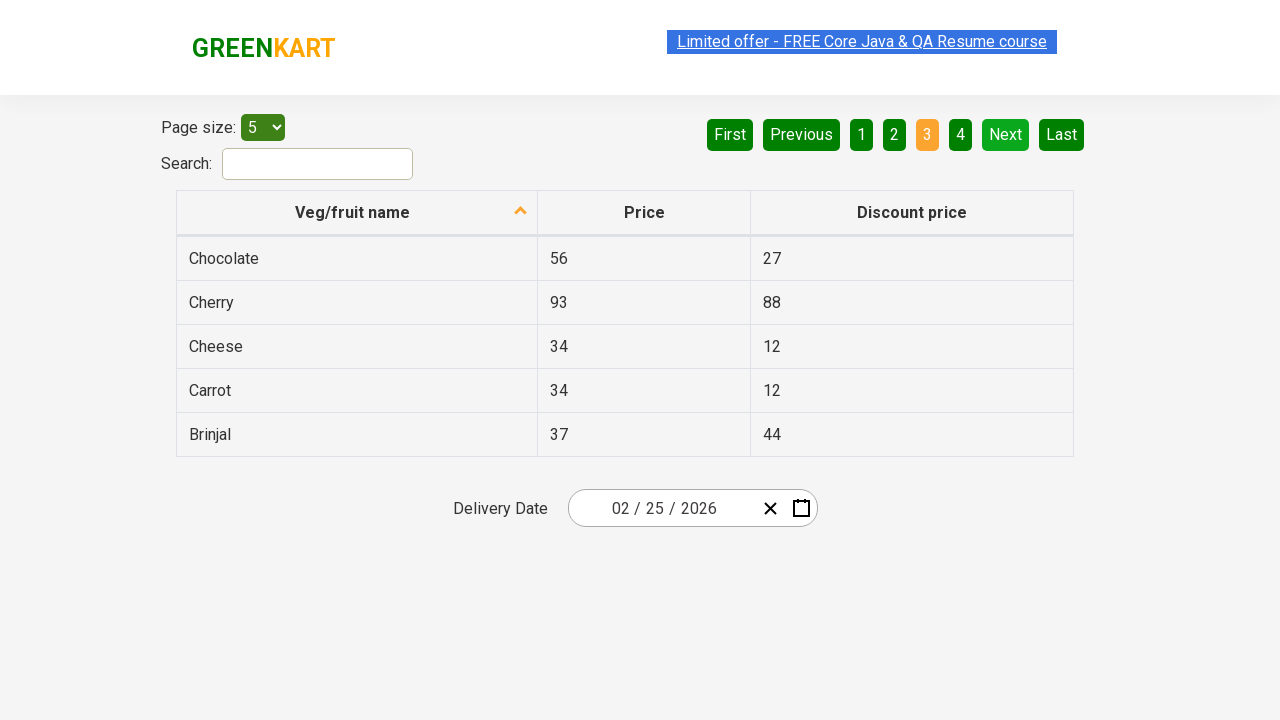

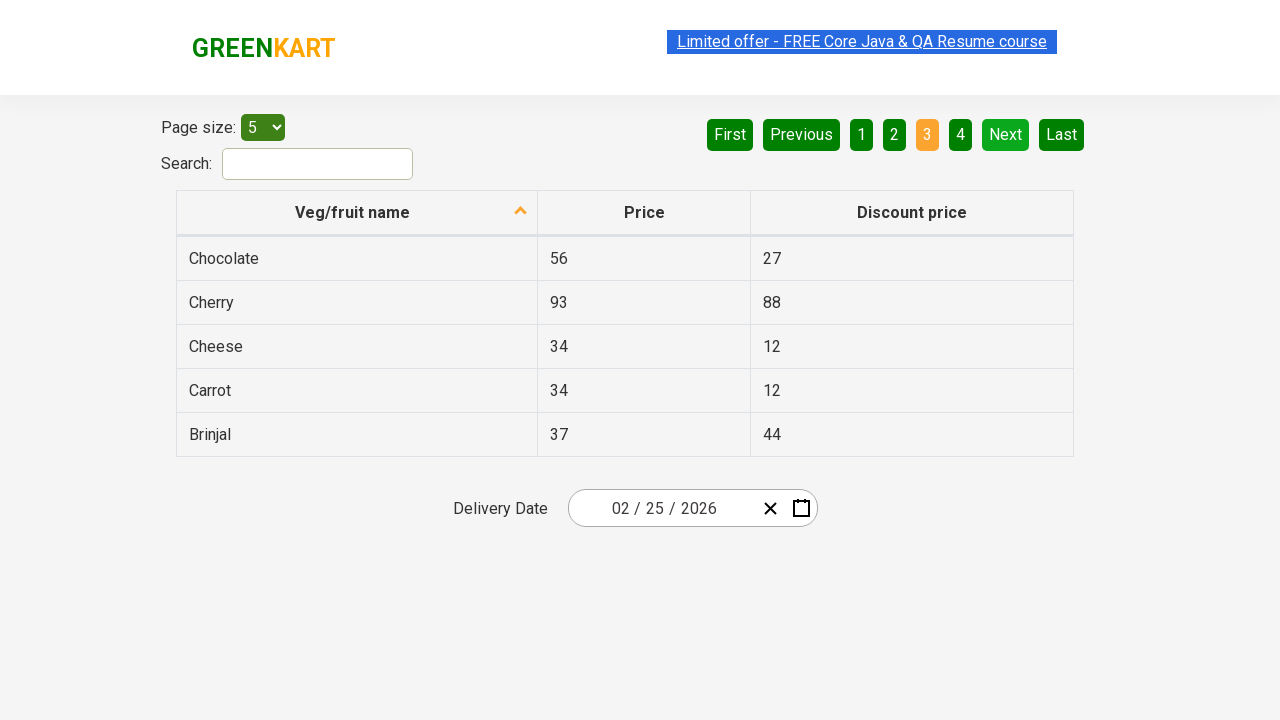